Tests file upload functionality on the-internet.herokuapp.com by uploading a file, submitting the form, and verifying the uploaded filename is displayed.

Starting URL: http://the-internet.herokuapp.com/upload

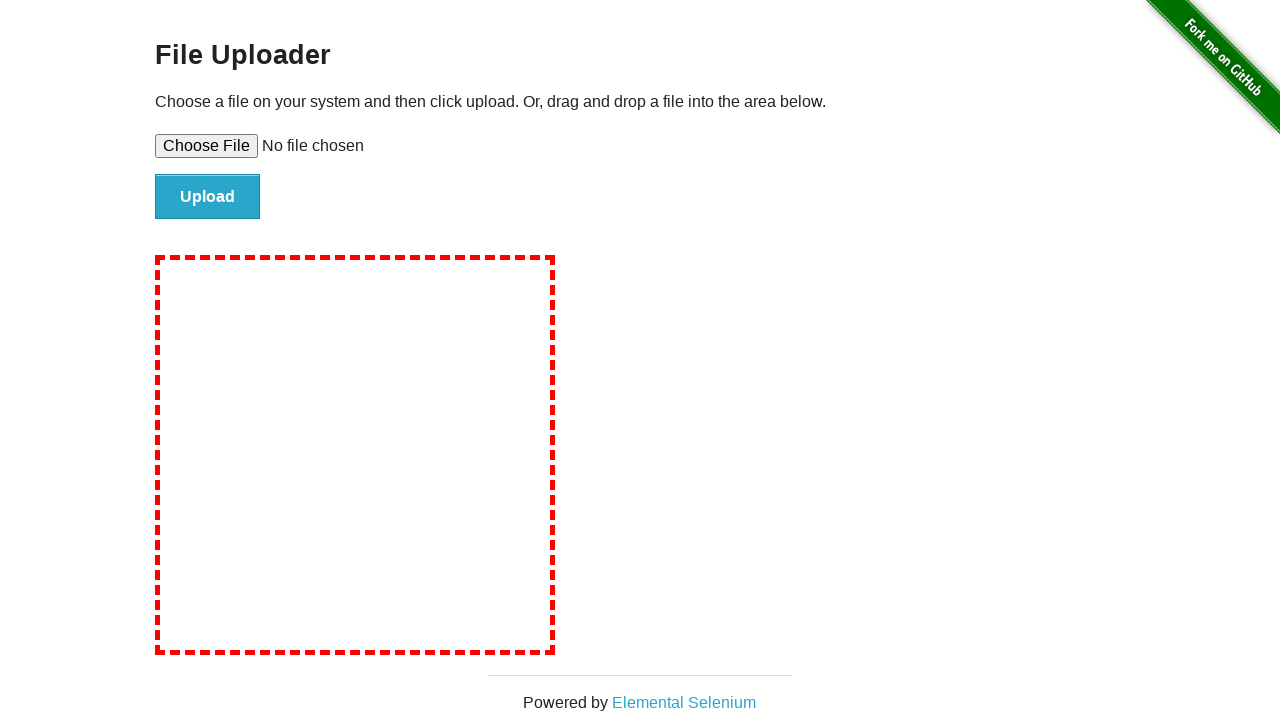

Created temporary PNG file for upload
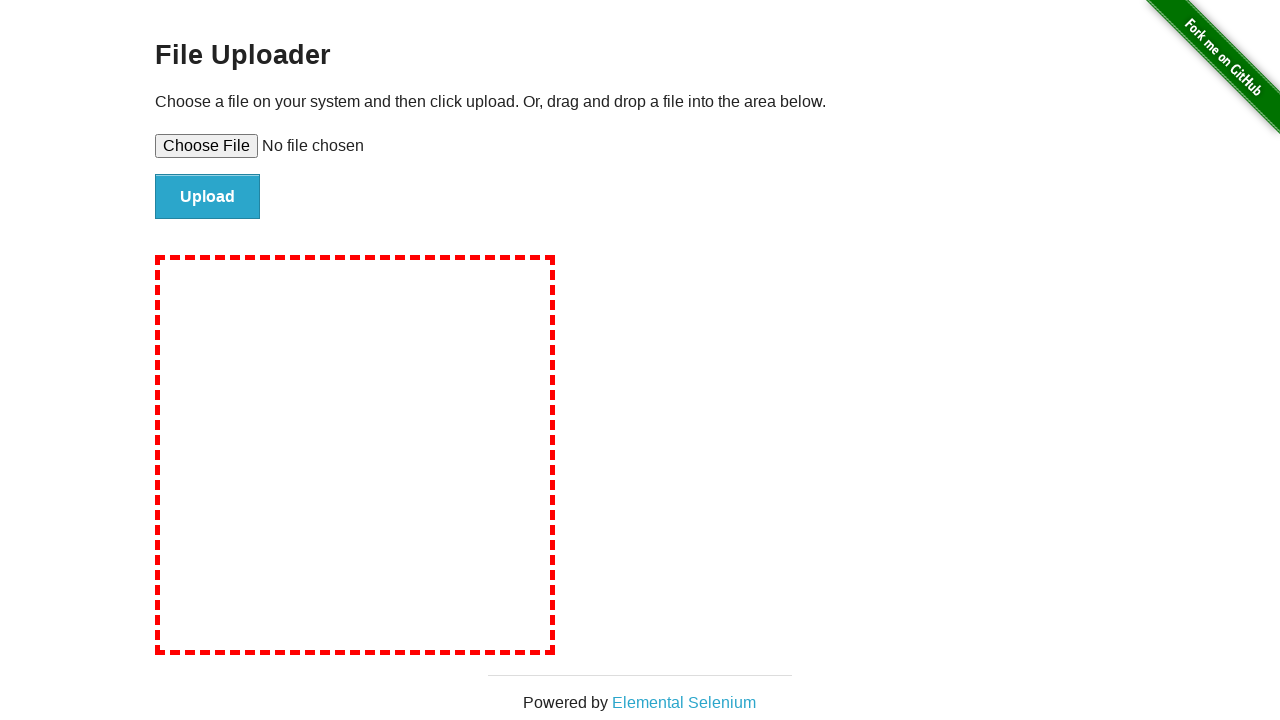

Selected temporary PNG file for upload via file input
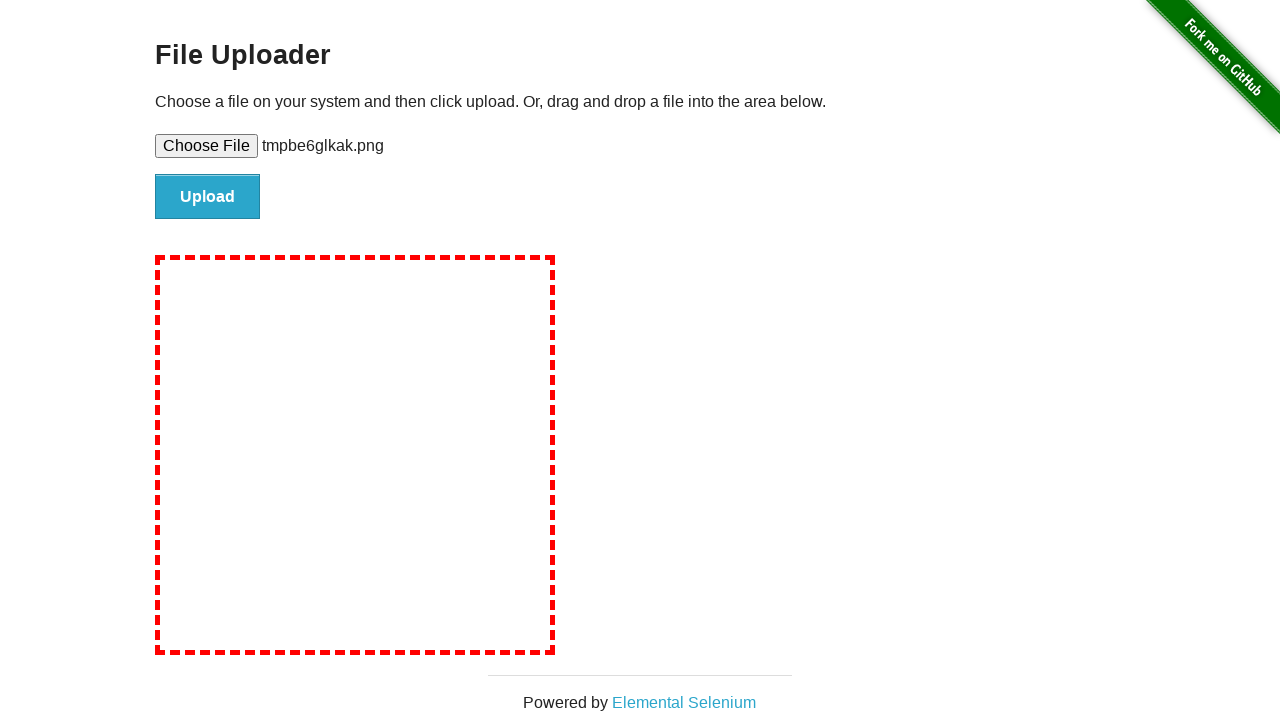

Clicked submit button to upload file at (208, 197) on #file-submit
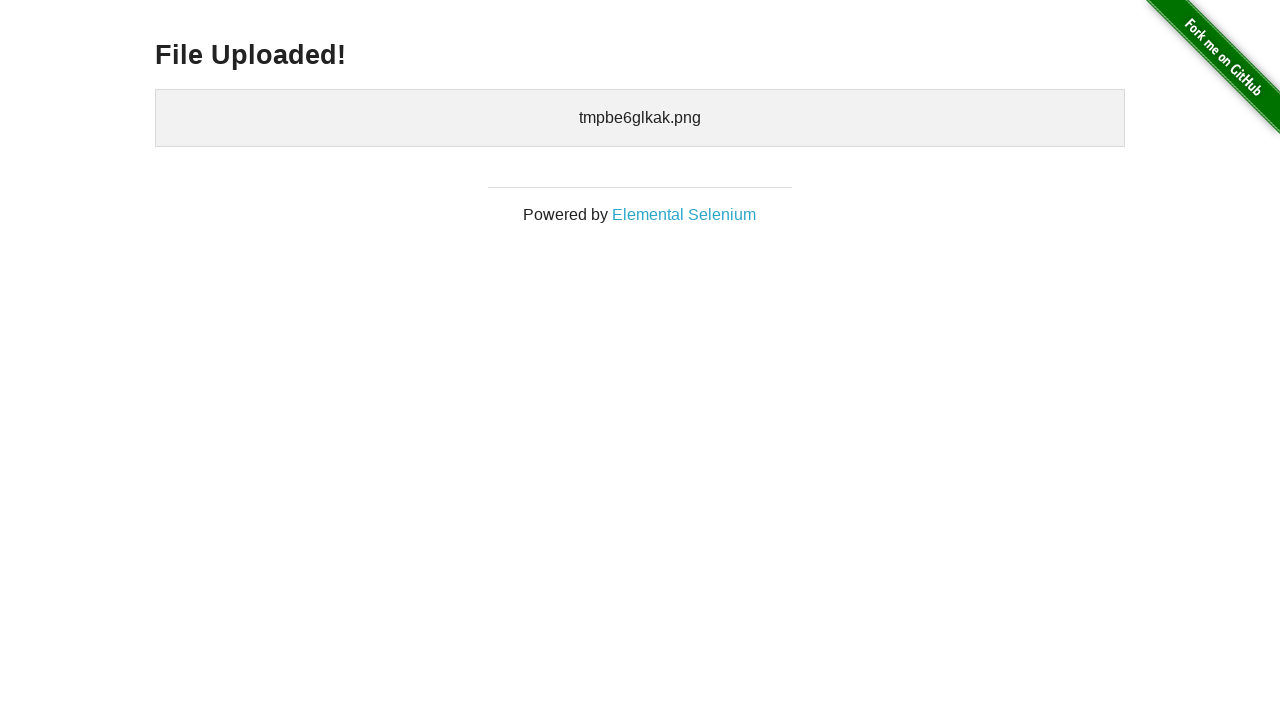

Upload confirmation page loaded with uploaded files displayed
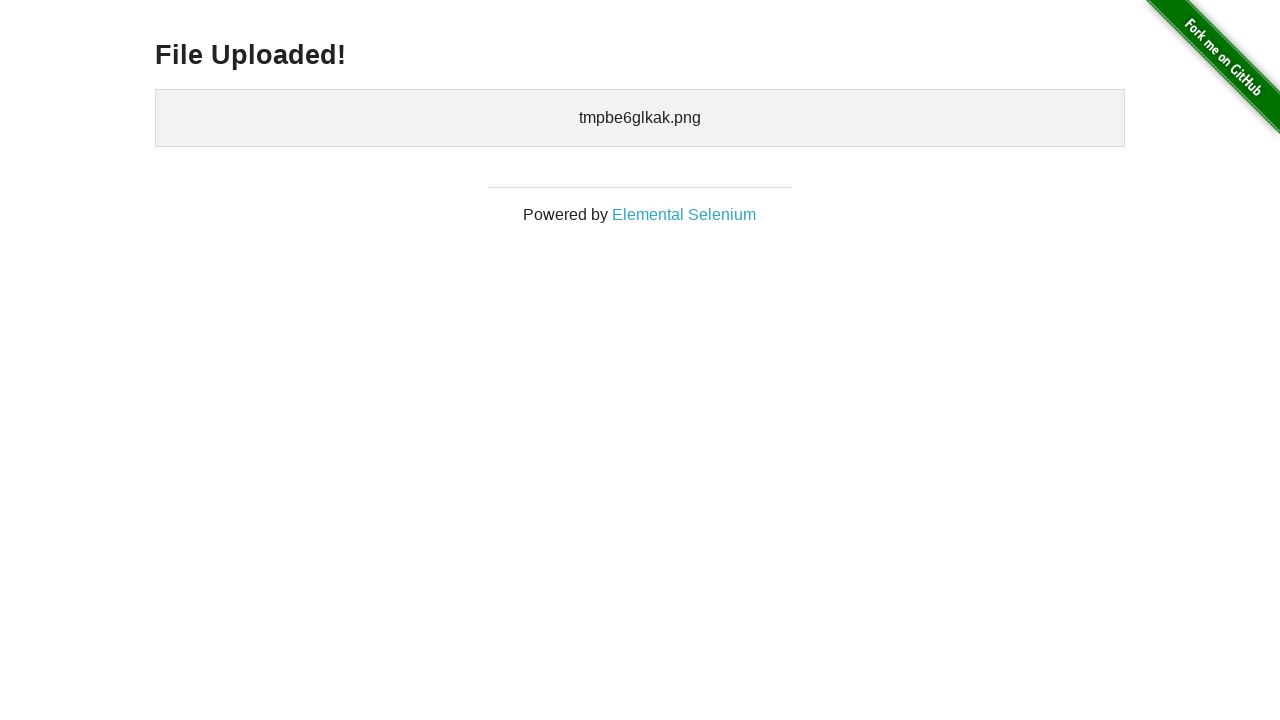

Cleaned up temporary file
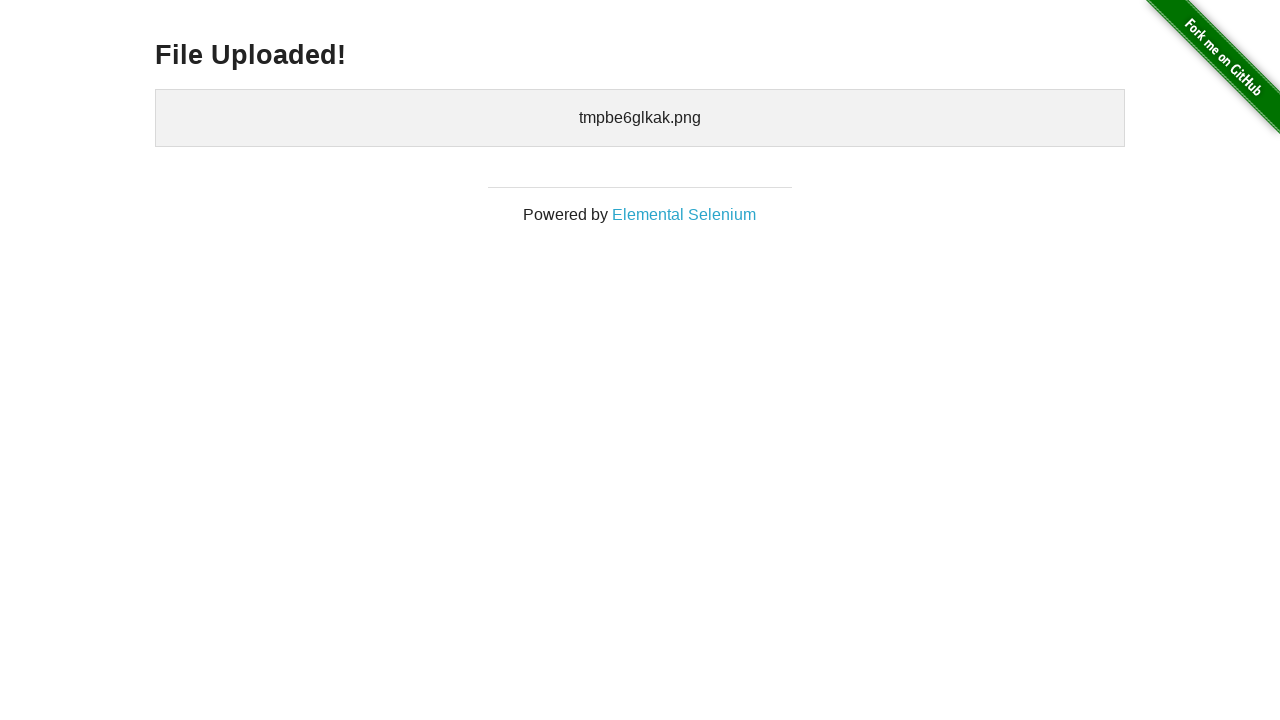

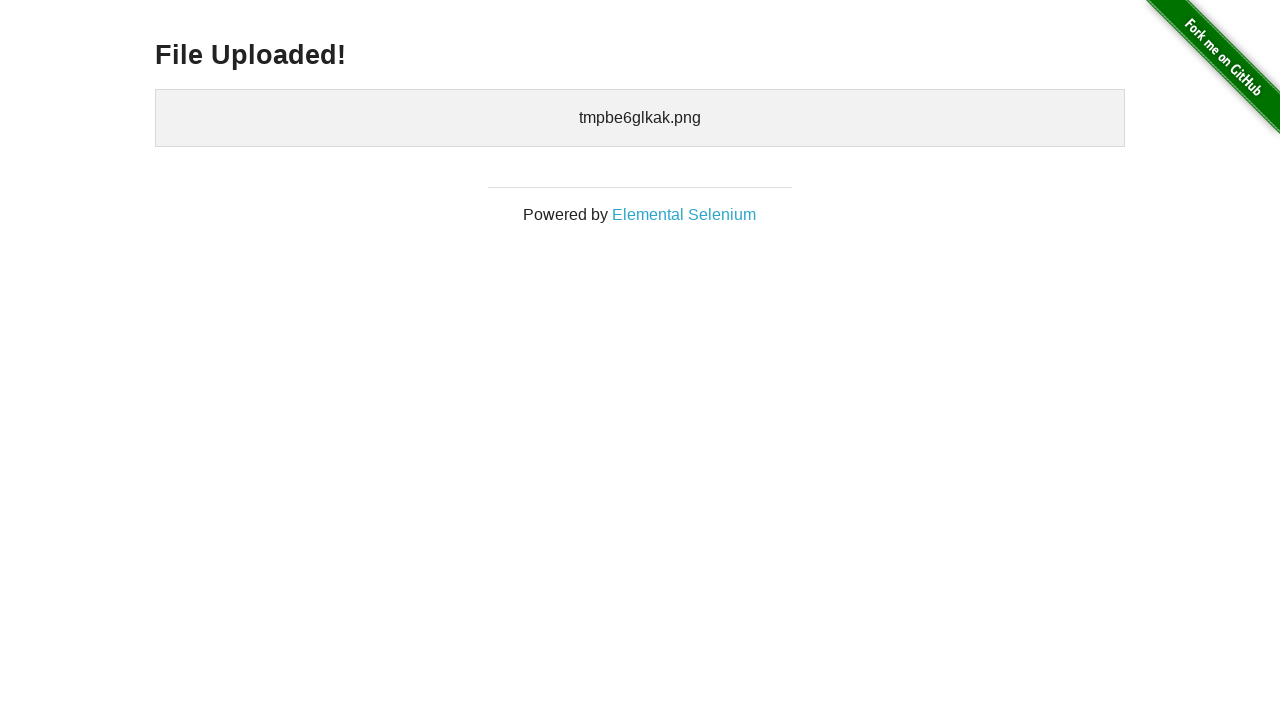